Tests broken images page by navigating to it and verifying image elements are present

Starting URL: https://the-internet.herokuapp.com/

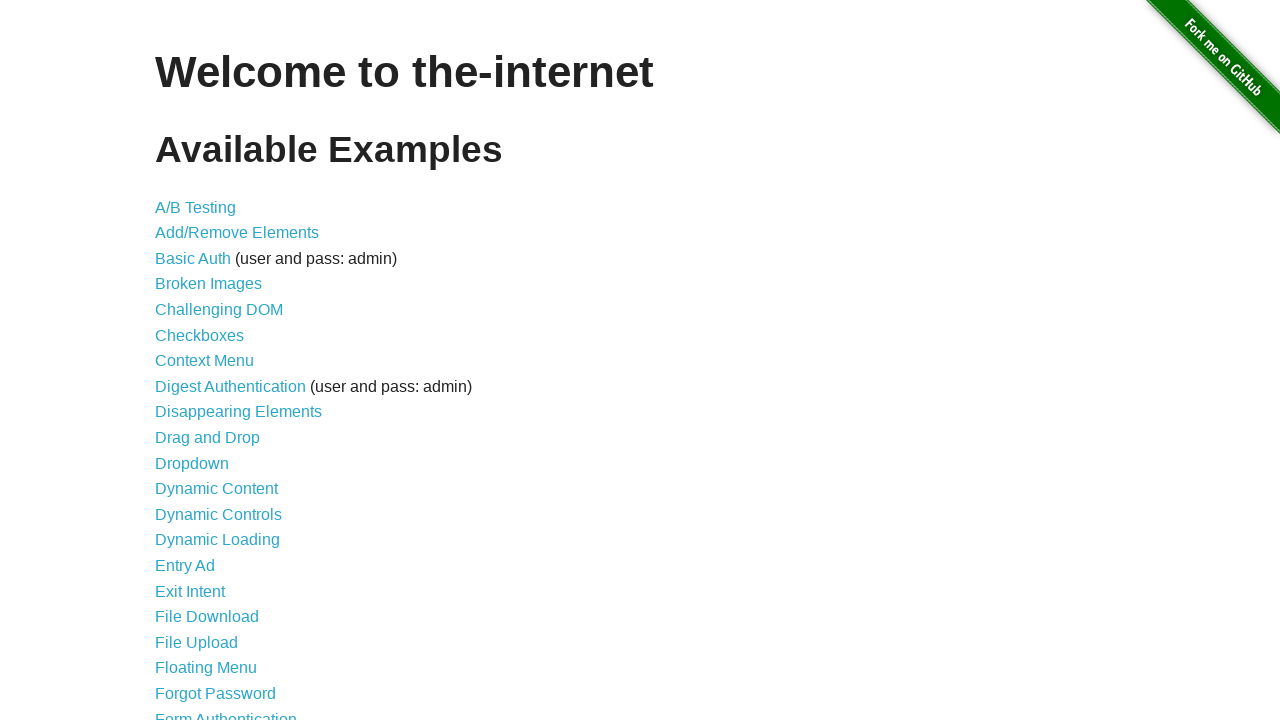

Navigated to broken images page
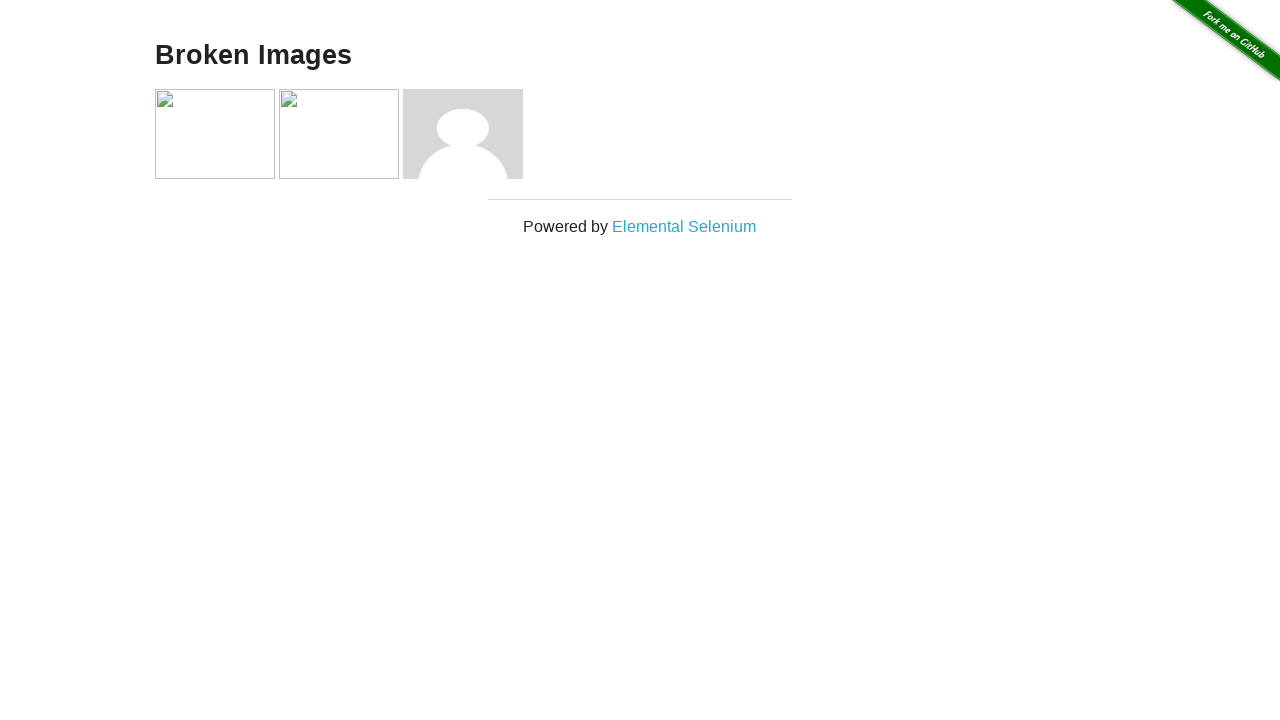

Image elements loaded and verified to be present
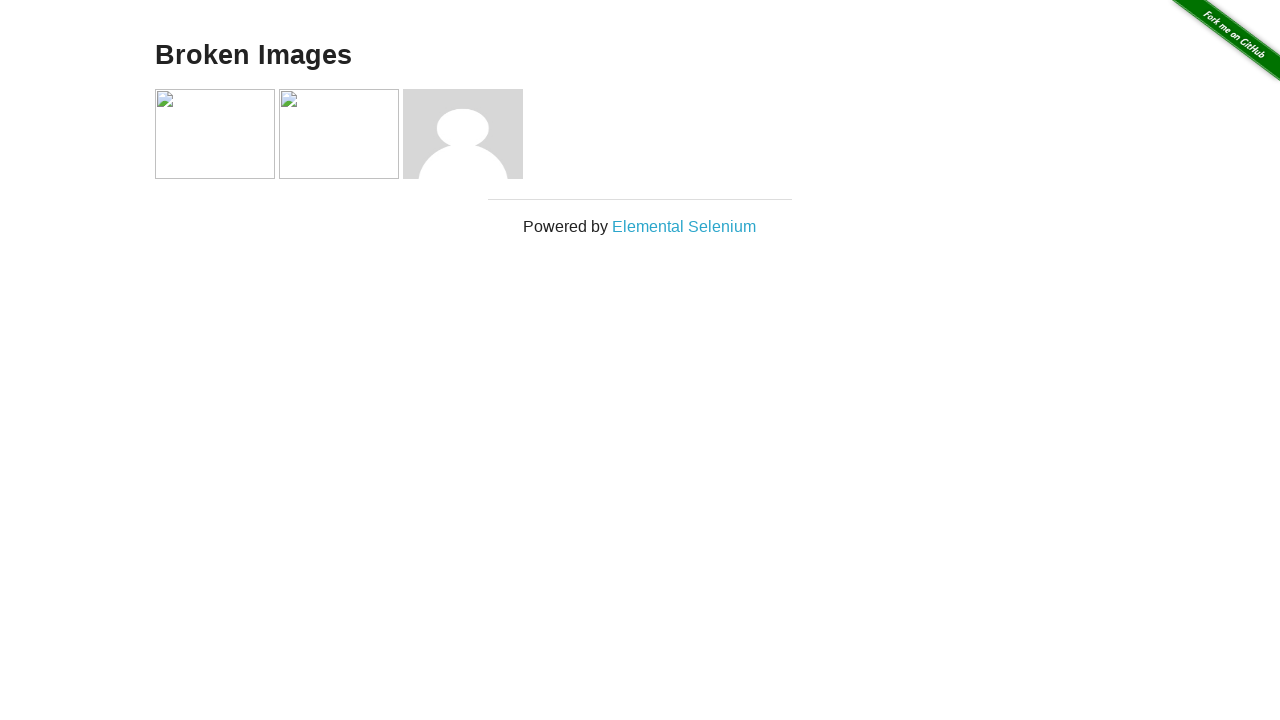

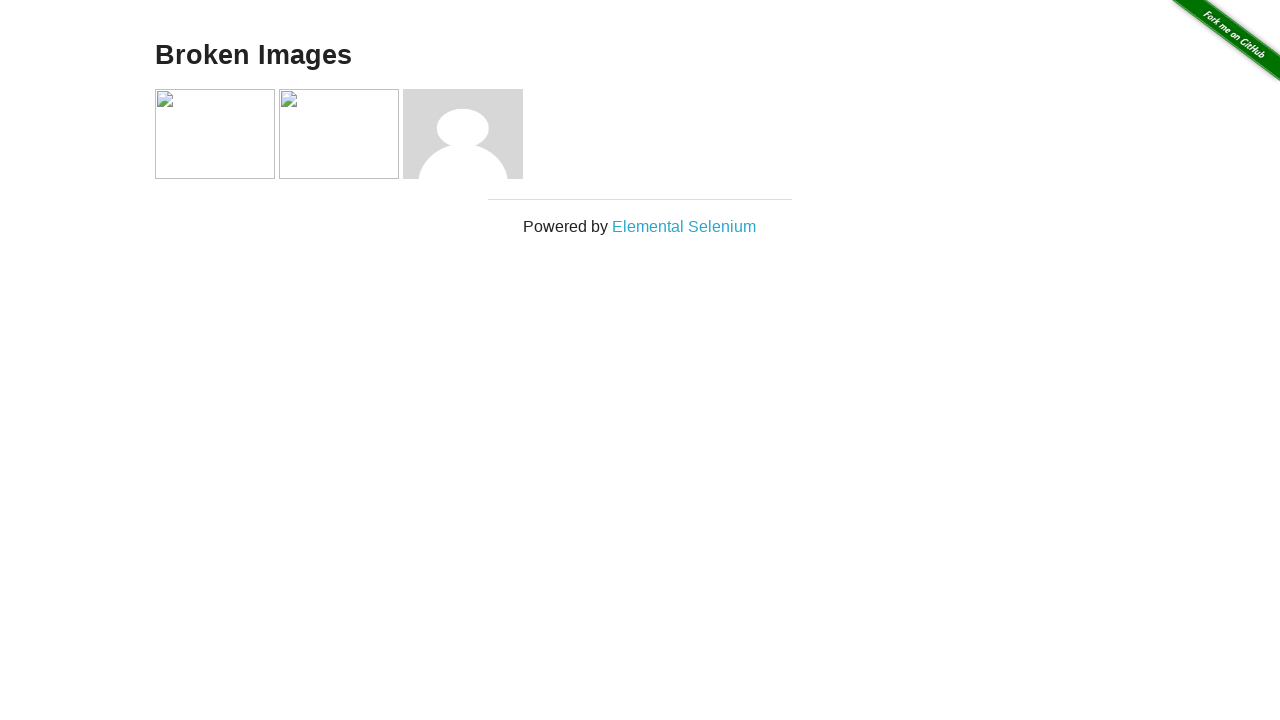